Opens the My Fork website and clicks the sign-in button to navigate to the login page

Starting URL: https://test.my-fork.com/

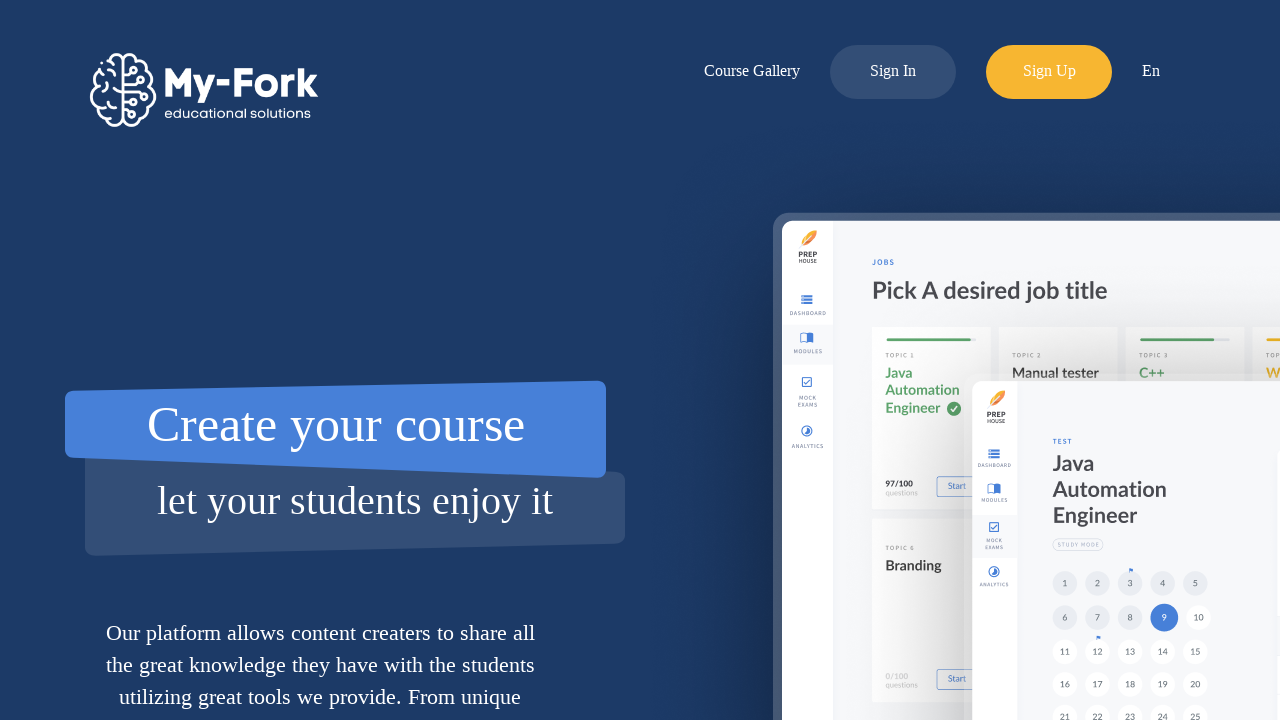

Clicked sign-in button to navigate to login page at (893, 72) on xpath=//div[@id='log-in-button']/..
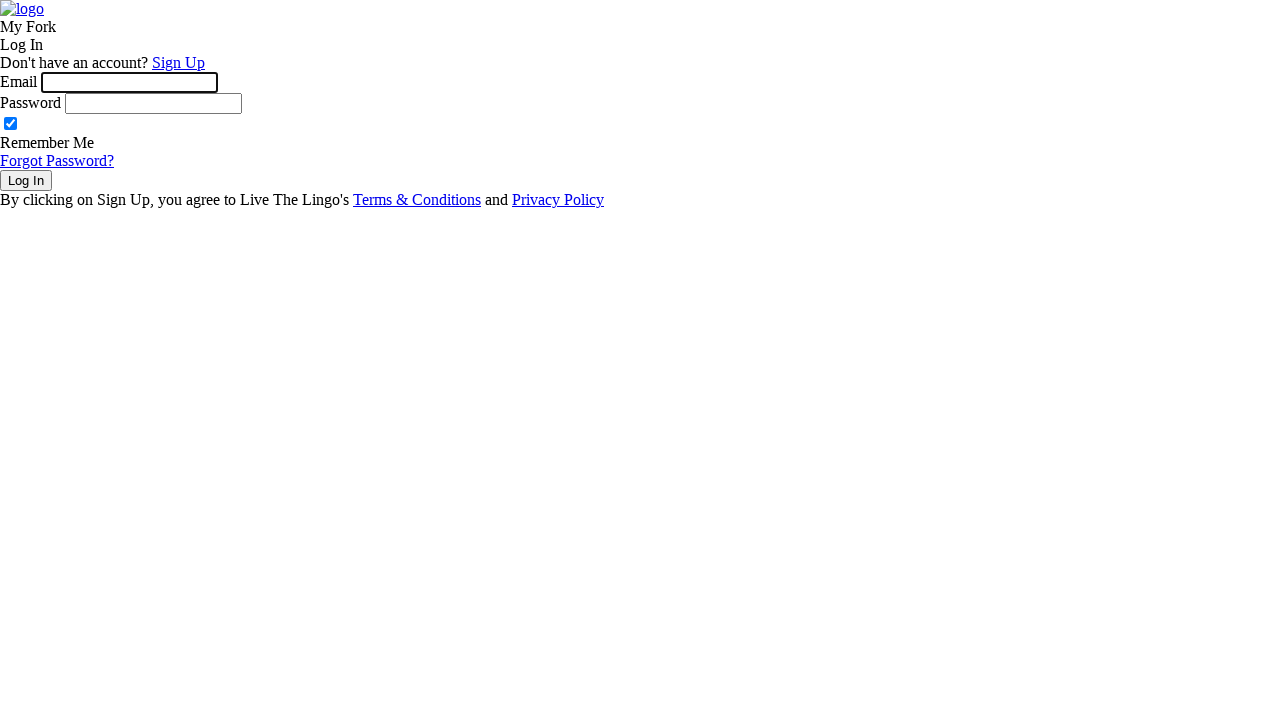

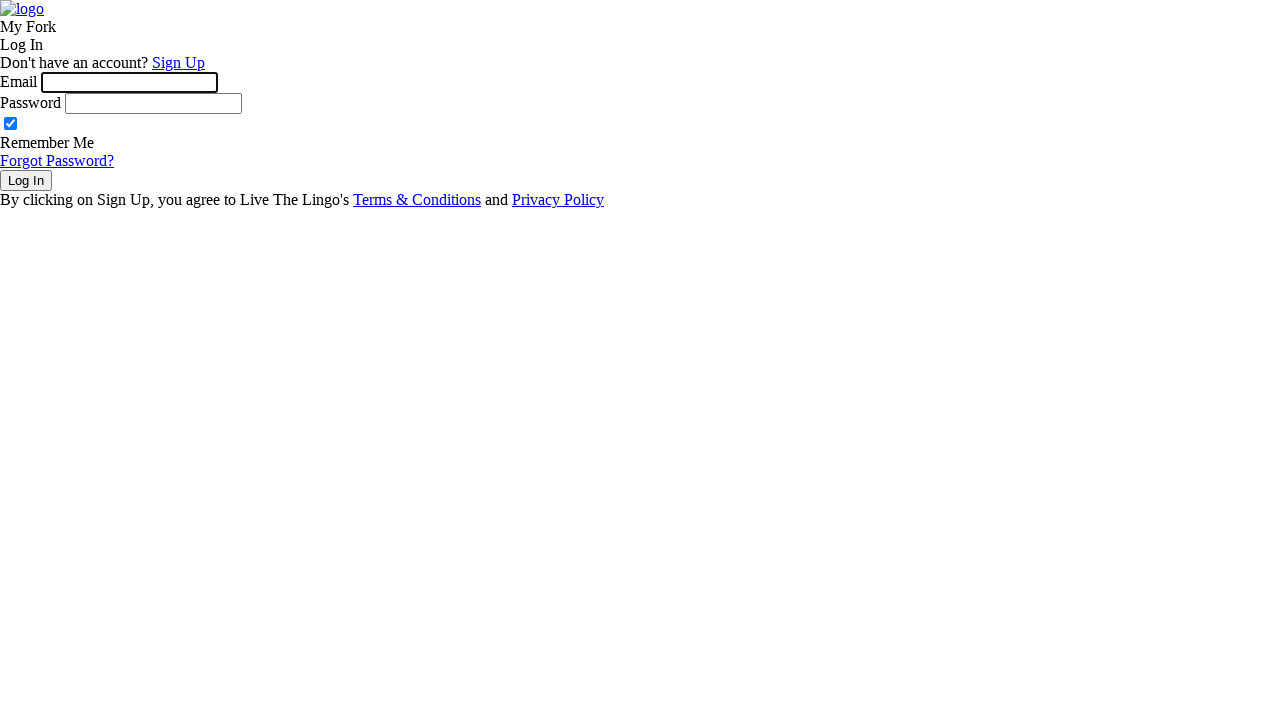